Tests dropdown functionality by selecting options using different methods (index, value, visible text) and verifying dropdown contents

Starting URL: https://the-internet.herokuapp.com/dropdown

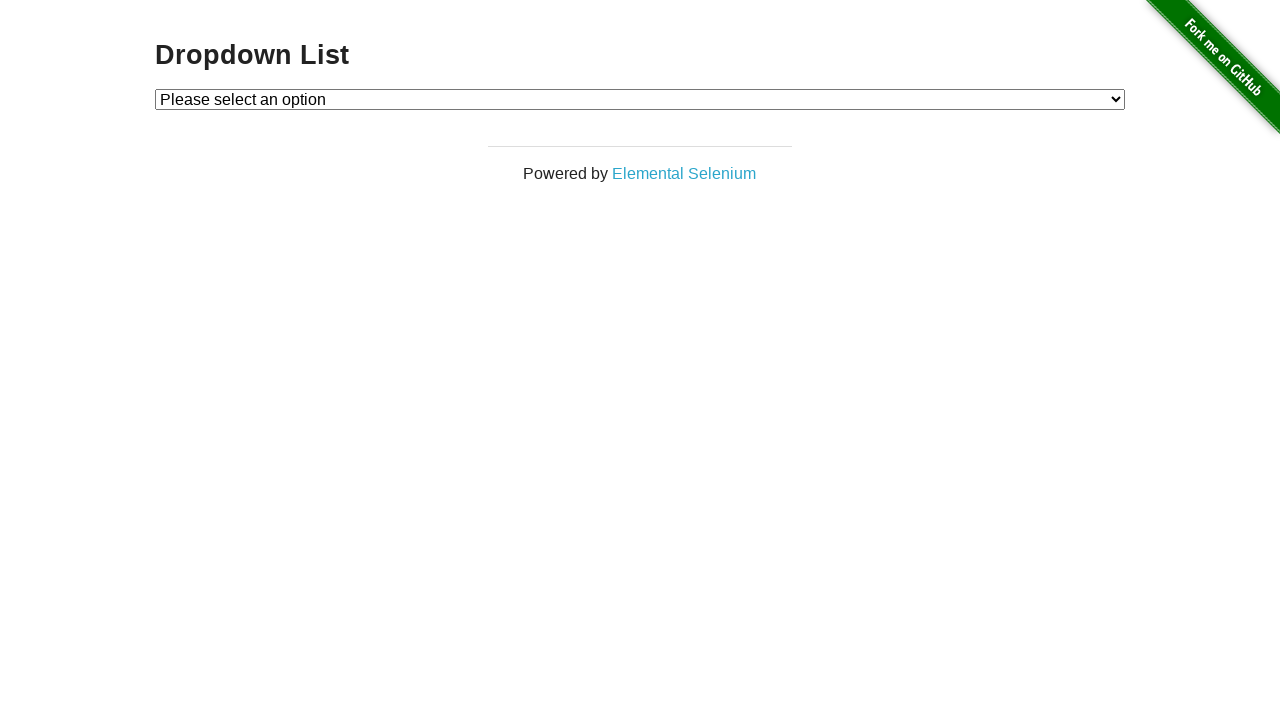

Located dropdown element with id 'dropdown'
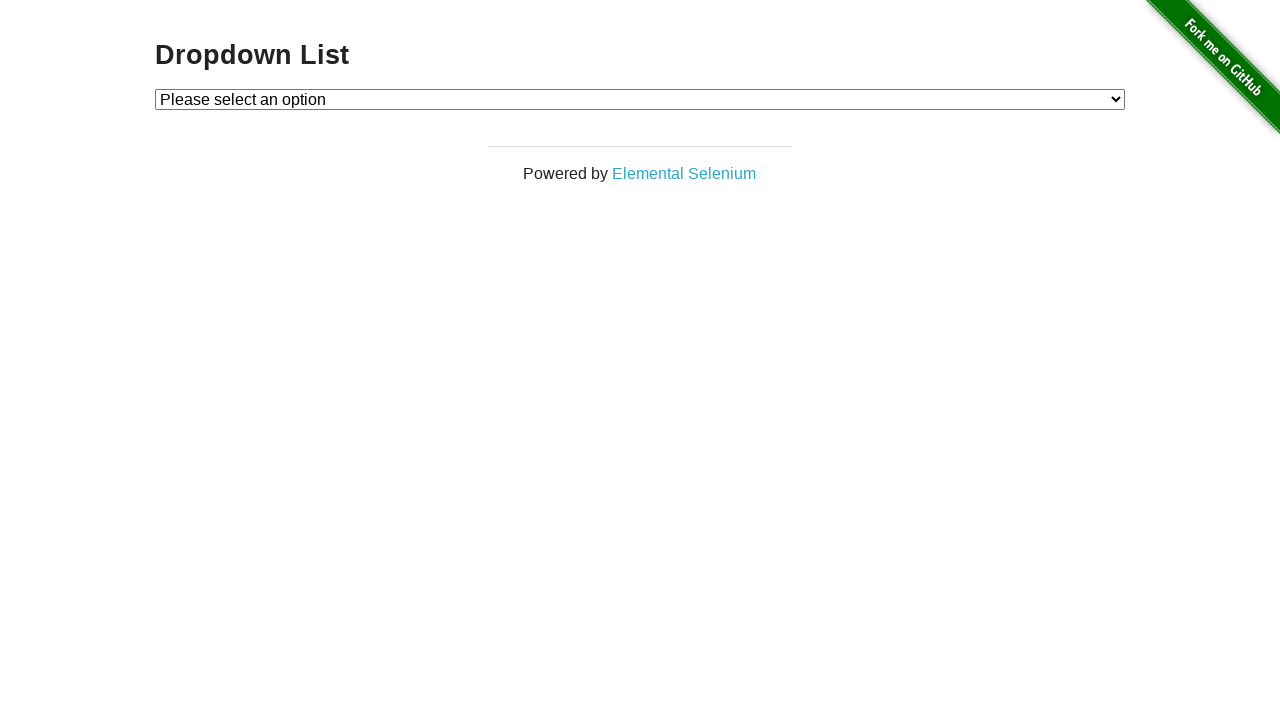

Selected dropdown option by index 1 on #dropdown
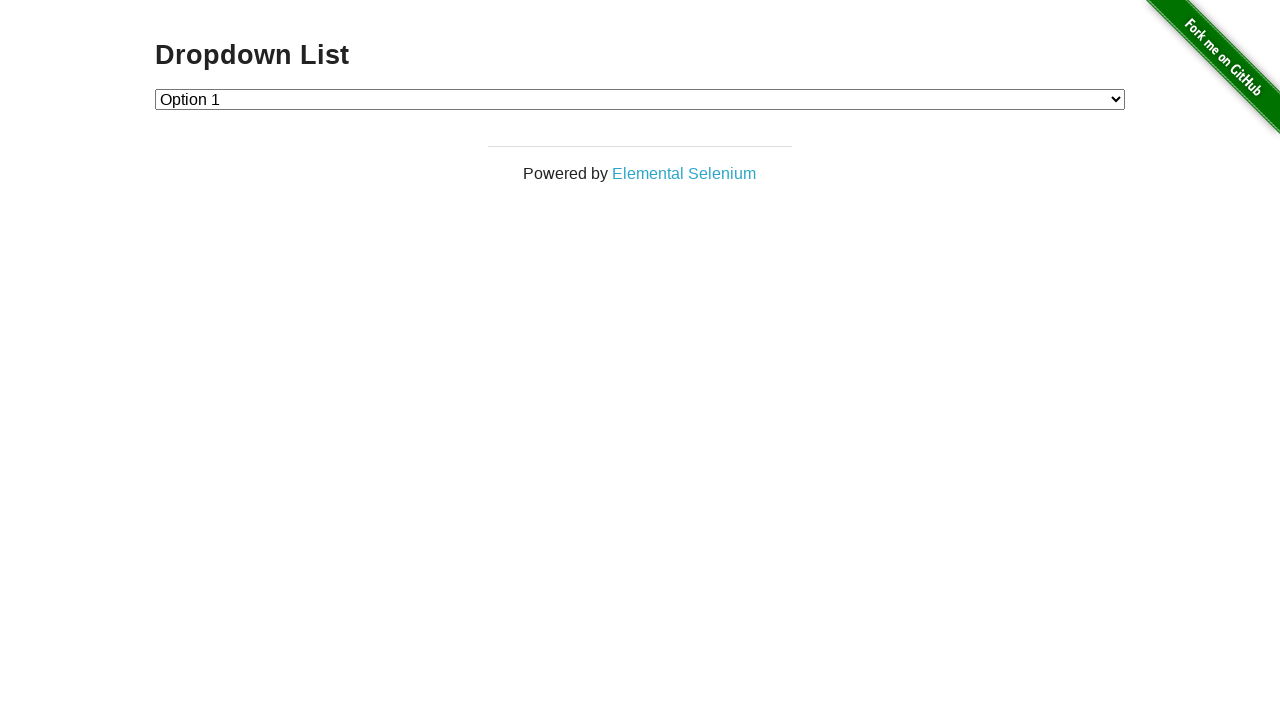

Selected dropdown option by value '2' on #dropdown
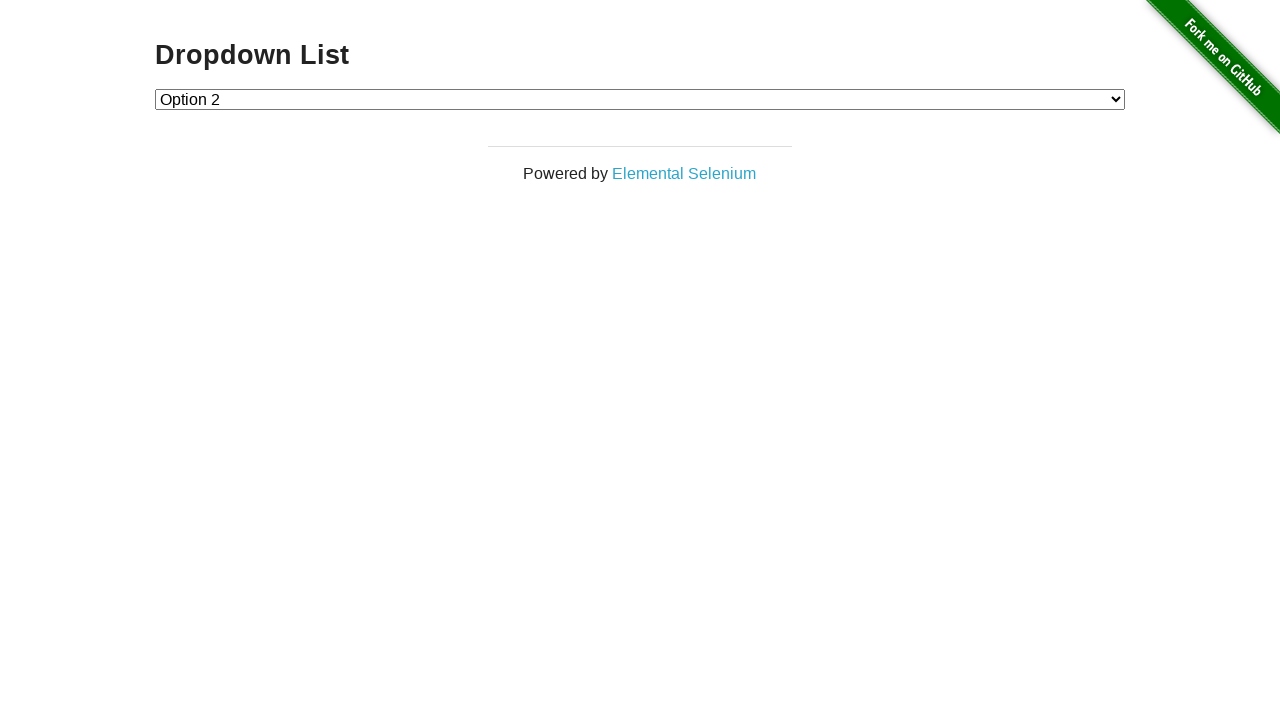

Selected dropdown option by label 'Option 1' on #dropdown
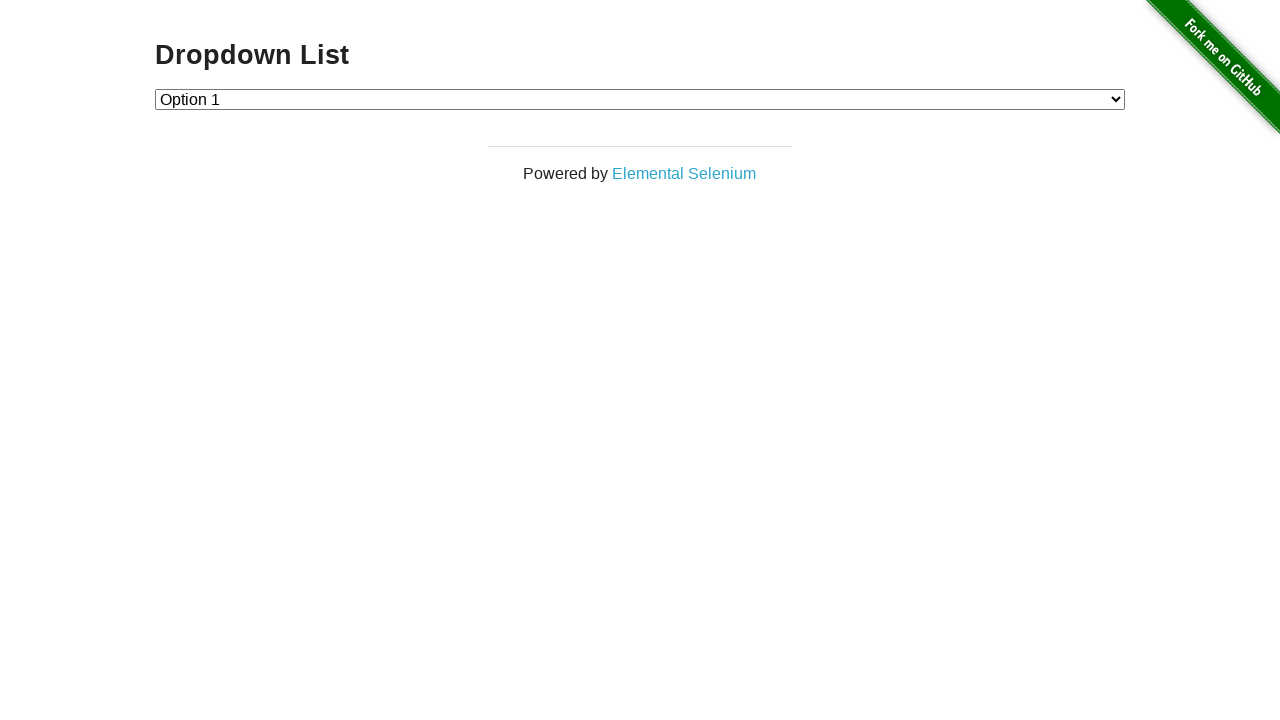

Retrieved all dropdown options
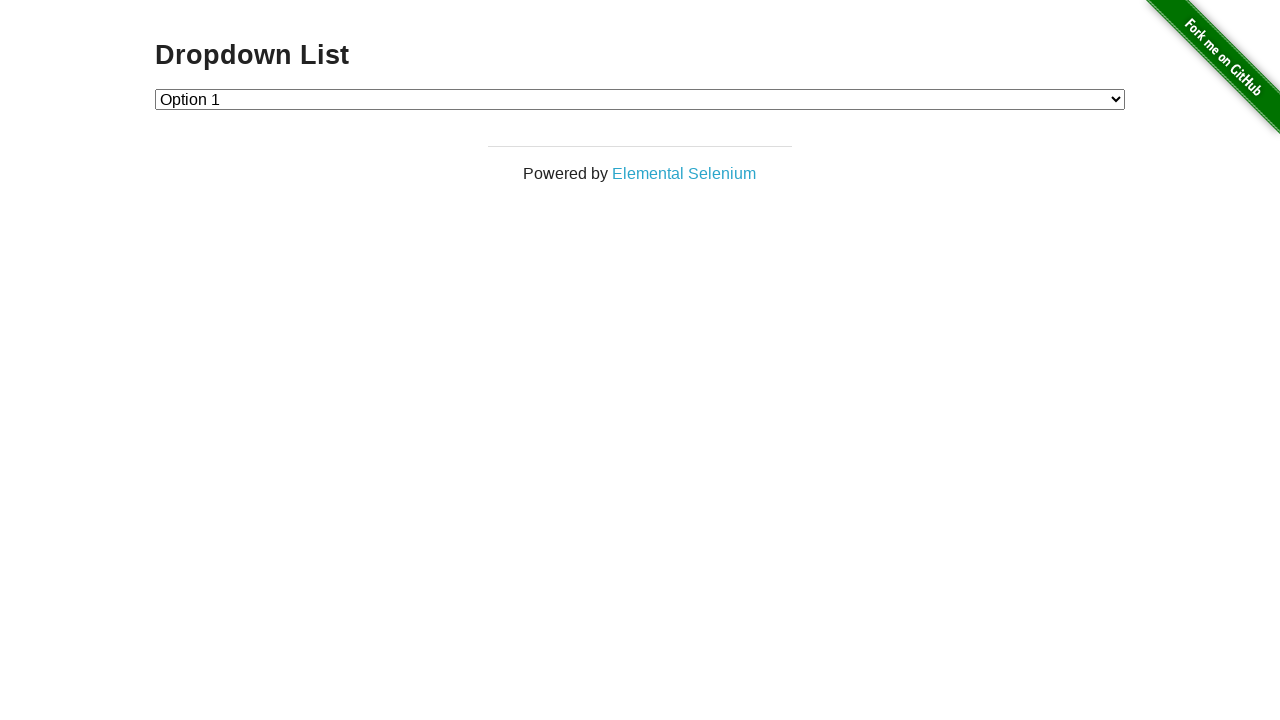

Dropdown contains 3 options, not 4 as expected
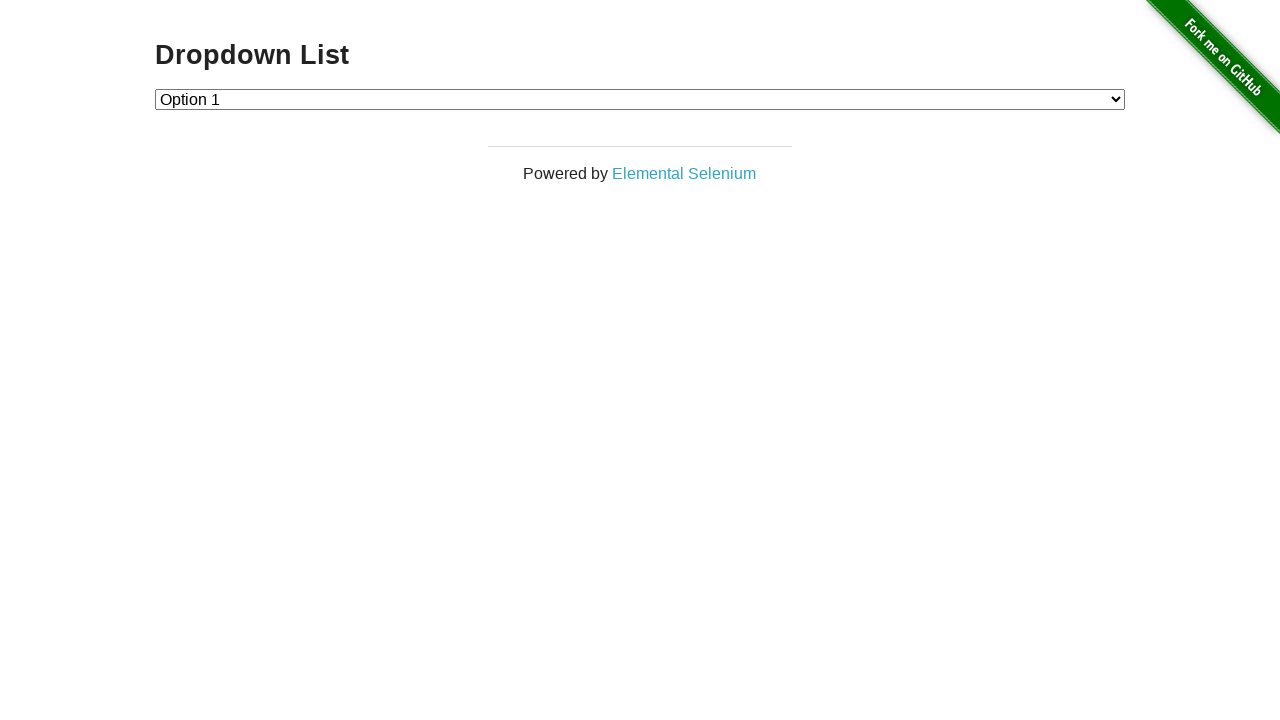

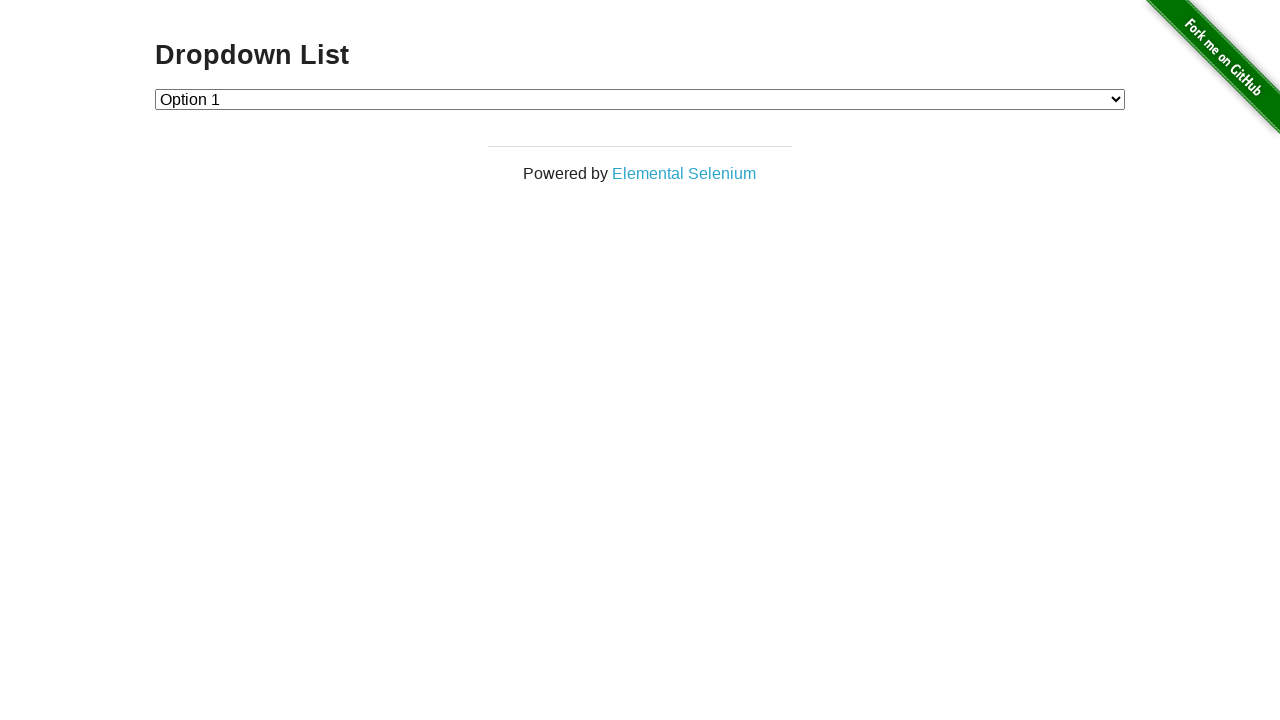